Tests the dynamic controls page by verifying a textbox is initially disabled, clicking the Enable button, waiting for the textbox to become enabled, and verifying the success message appears.

Starting URL: https://the-internet.herokuapp.com/dynamic_controls

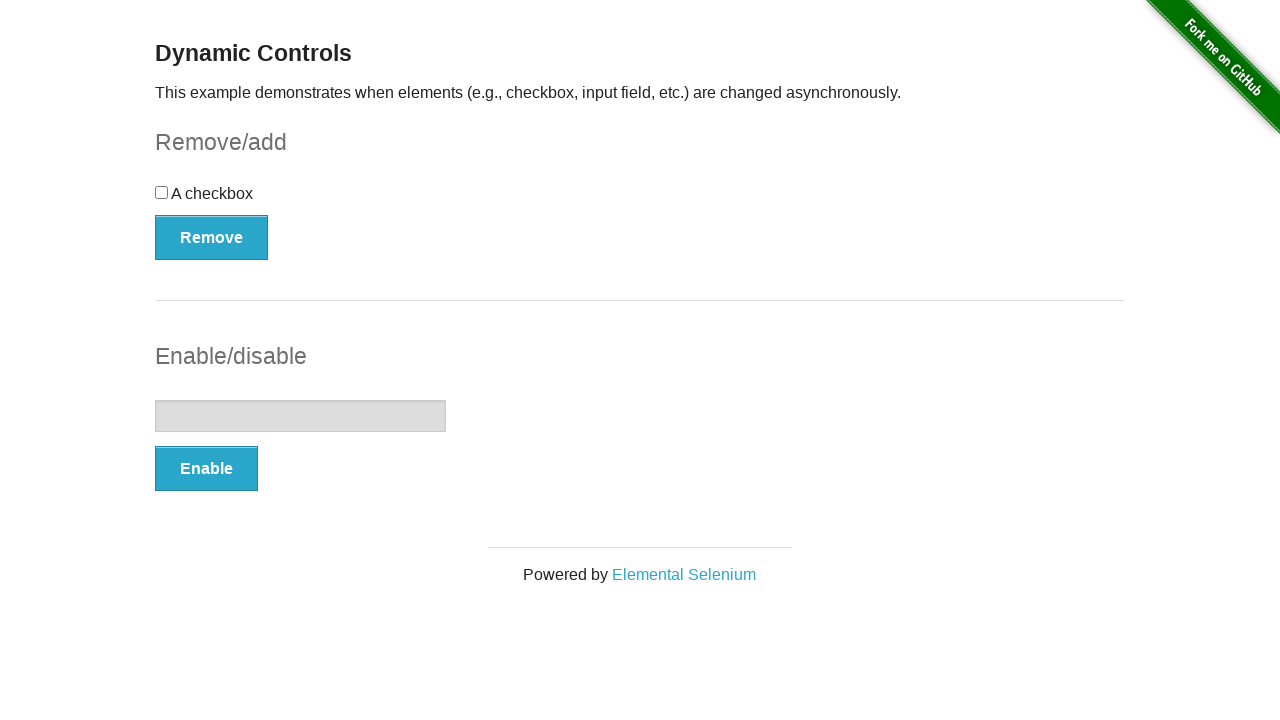

Navigated to dynamic controls page
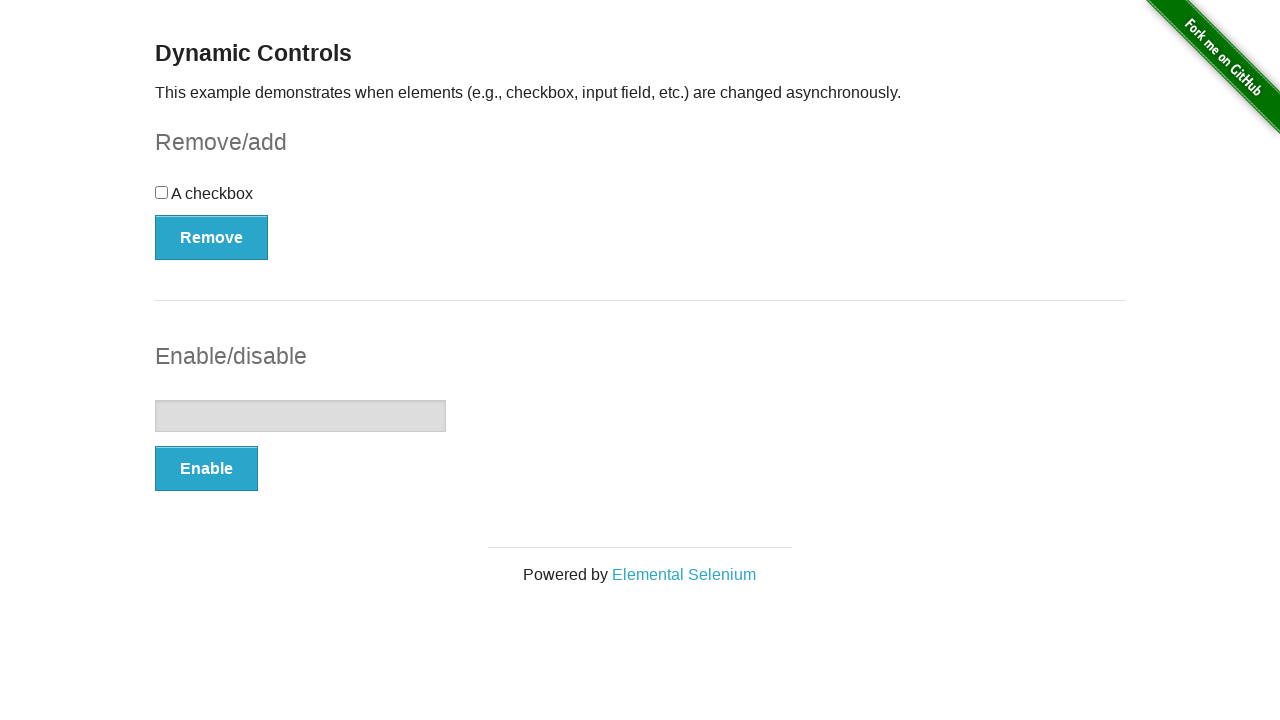

Located textbox element
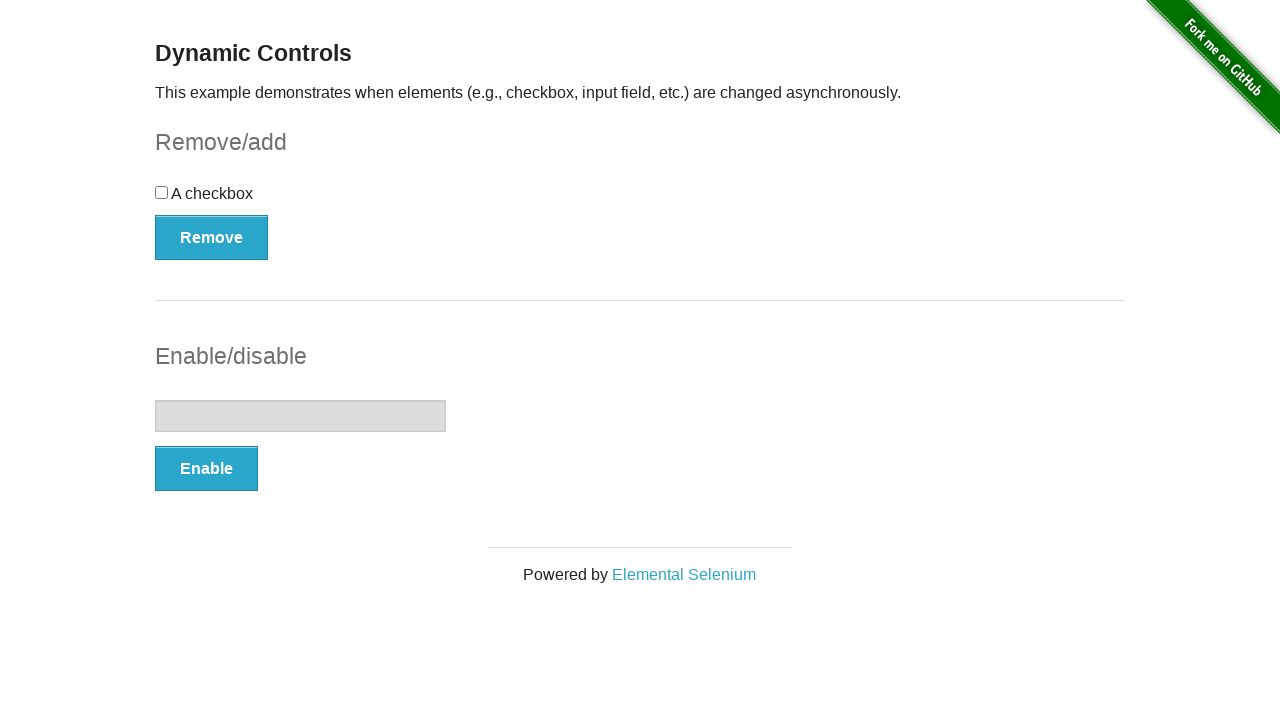

Verified textbox is initially disabled
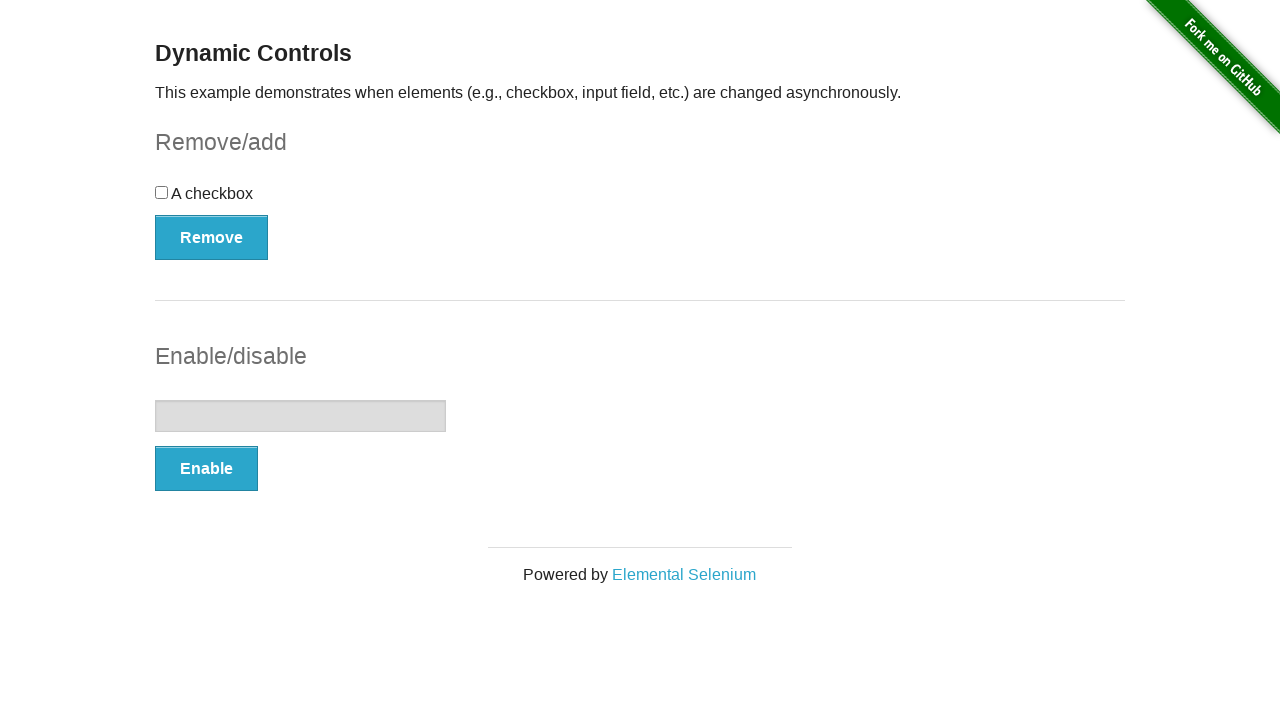

Clicked the Enable button at (206, 469) on xpath=//*[text()='Enable']
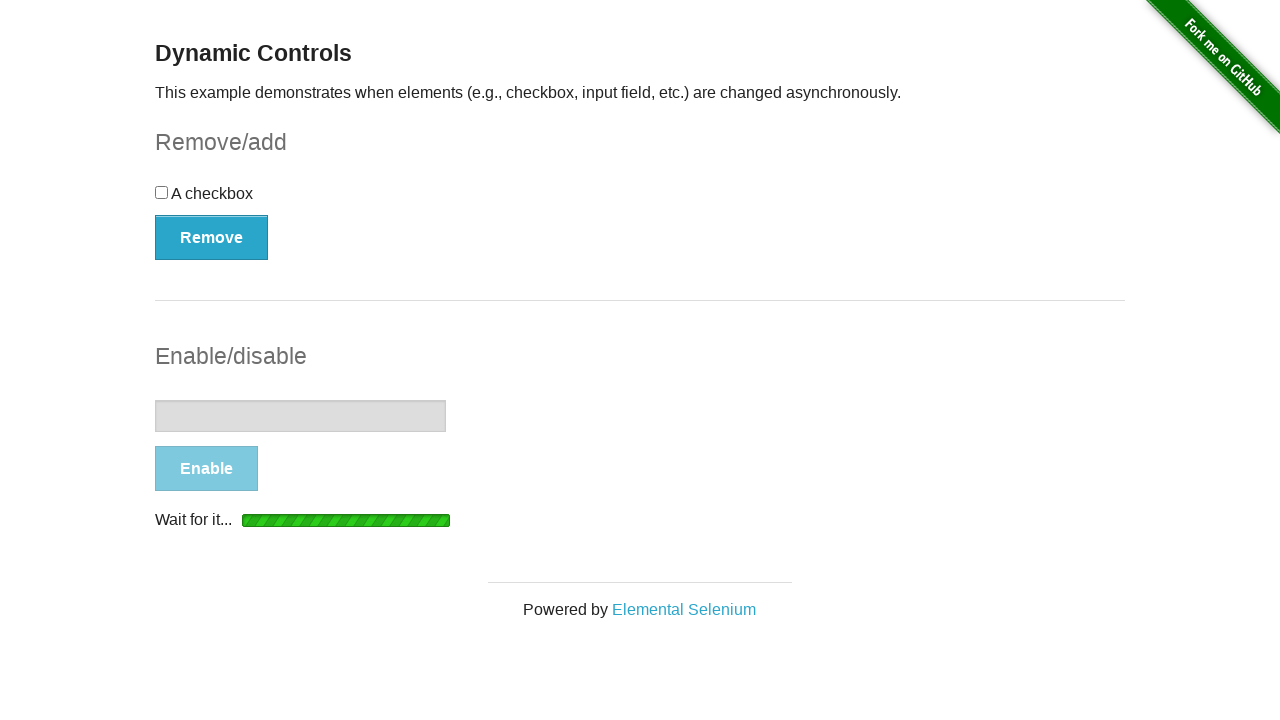

Waited for textbox to become visible
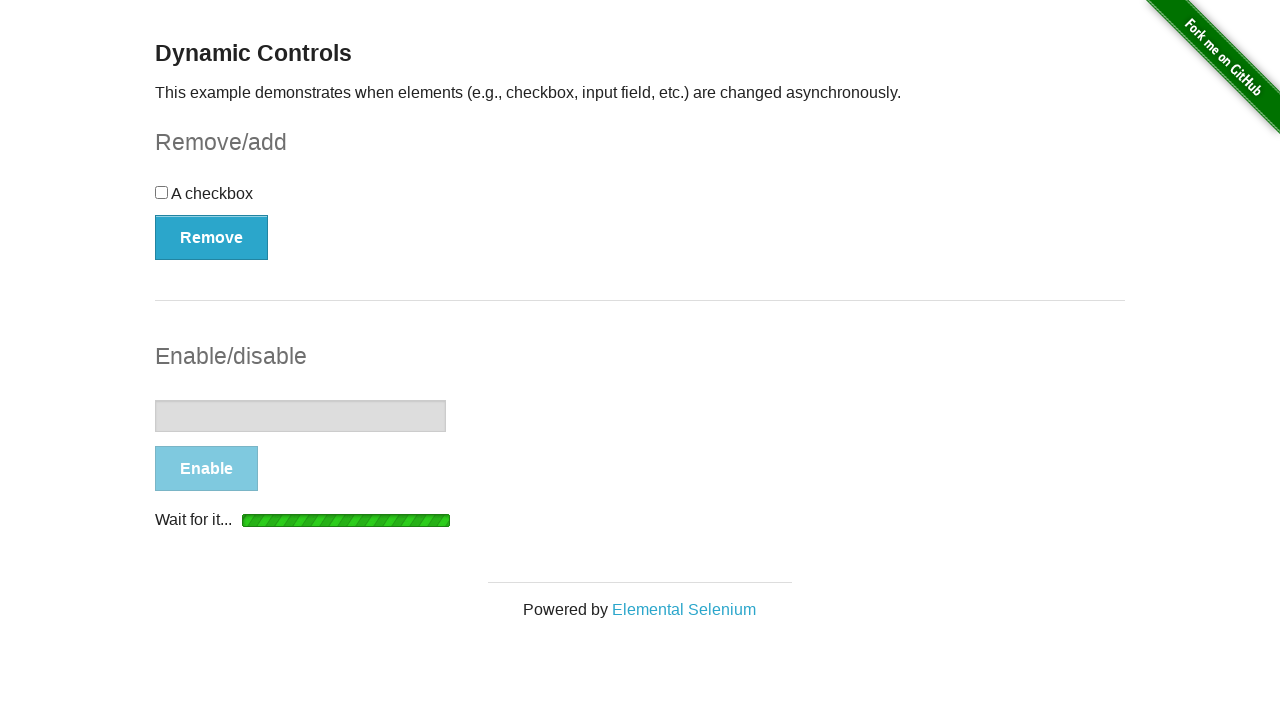

Waited for textbox disabled property to become false
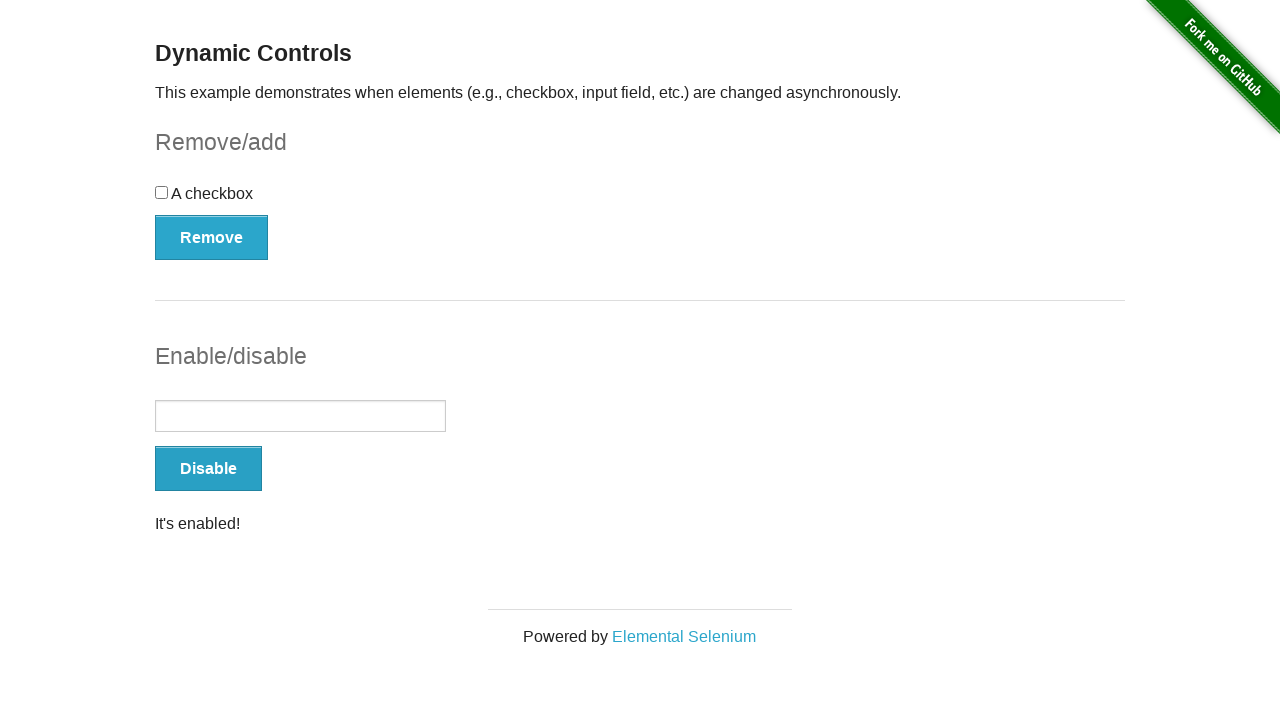

Verified success message 'It's enabled!' is visible
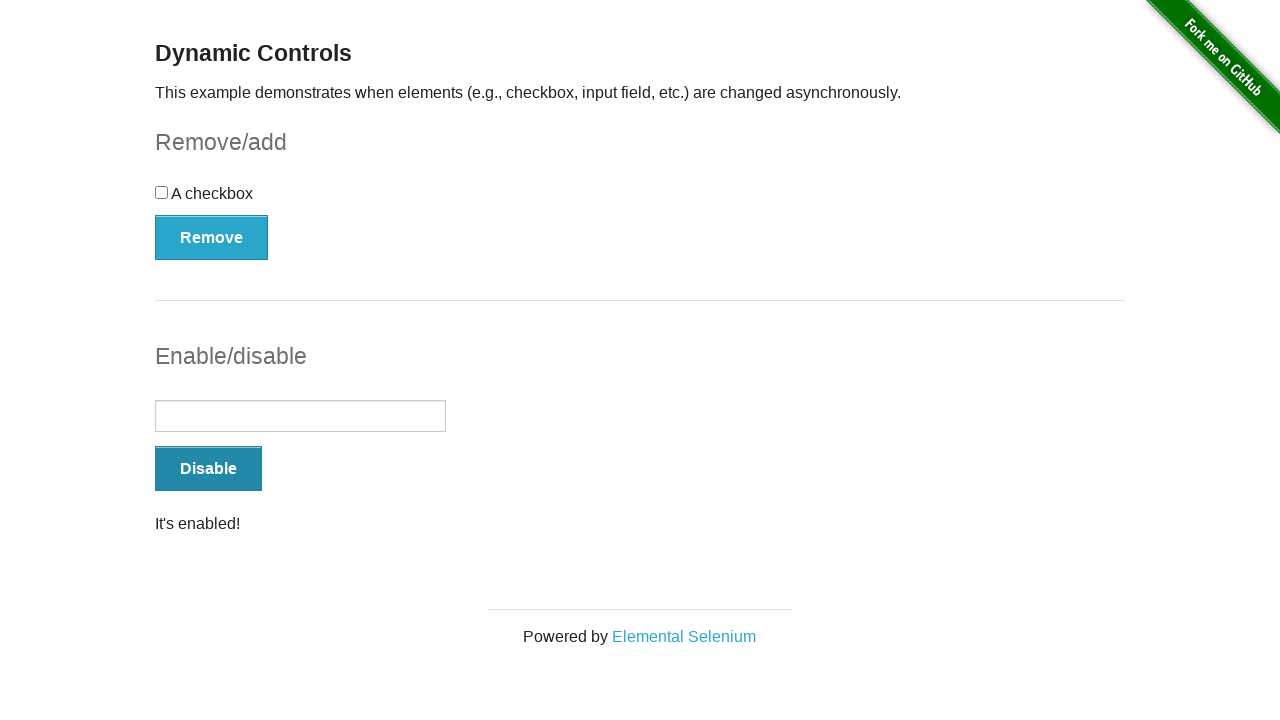

Verified textbox is now enabled
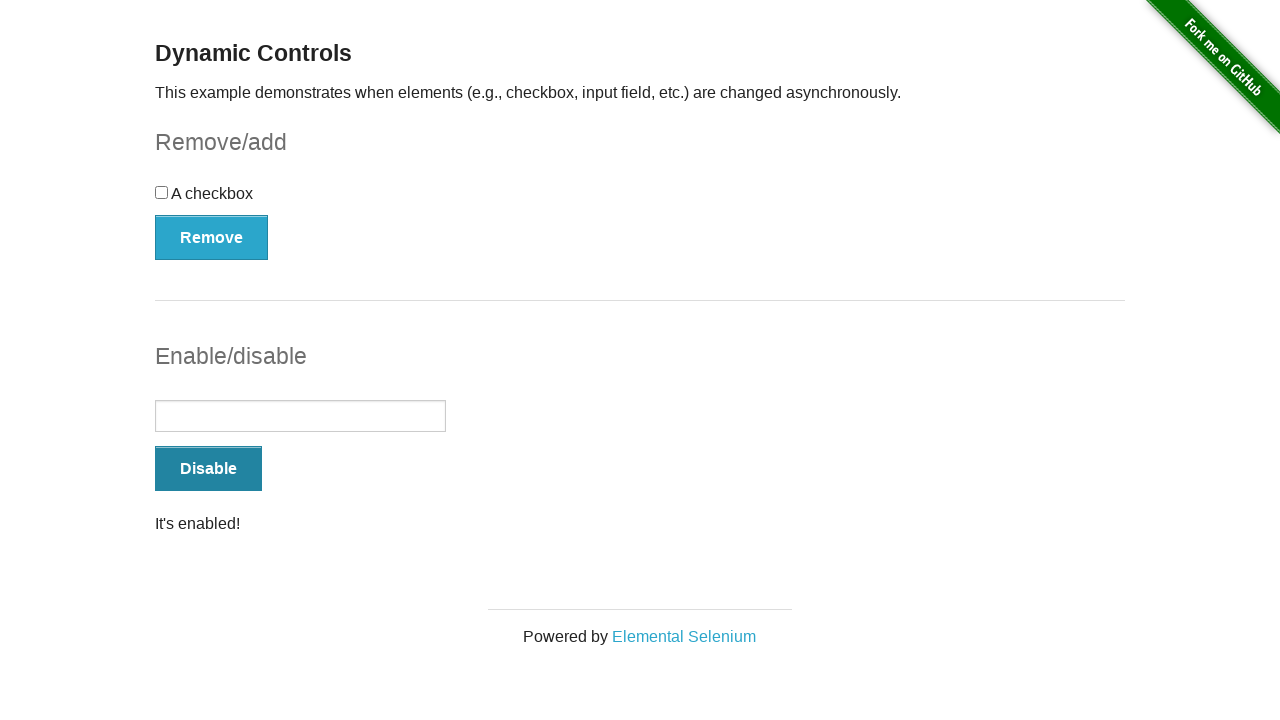

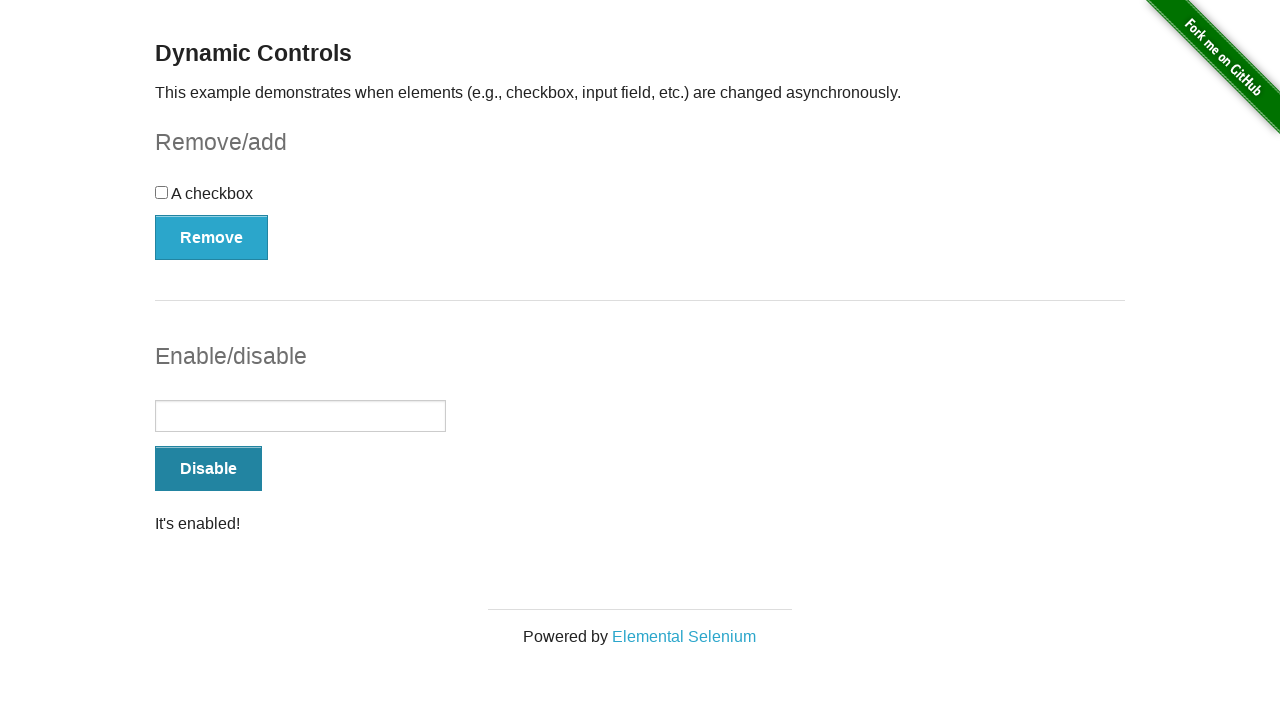